Tests adding a specific product (Cucumber) to the shopping cart on an e-commerce practice site by iterating through products and clicking the ADD TO CART button for the matching item.

Starting URL: https://rahulshettyacademy.com/seleniumPractise/#/

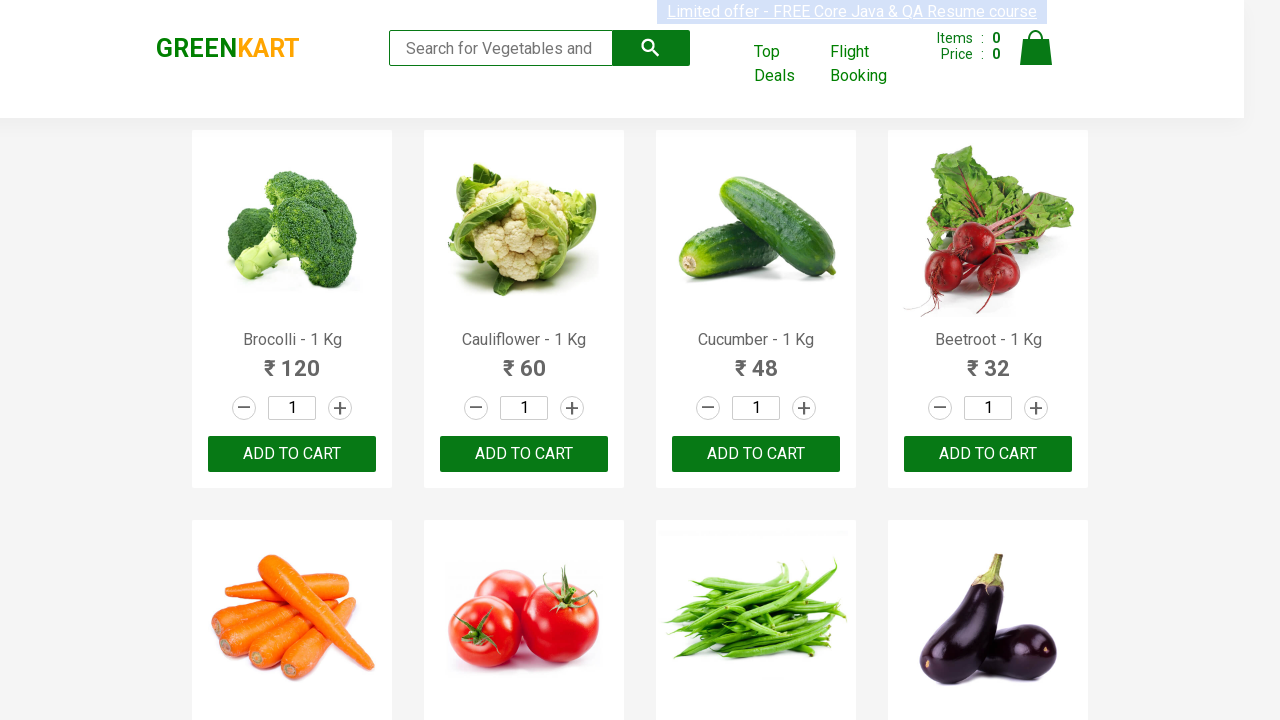

Waited for product names to load on the page
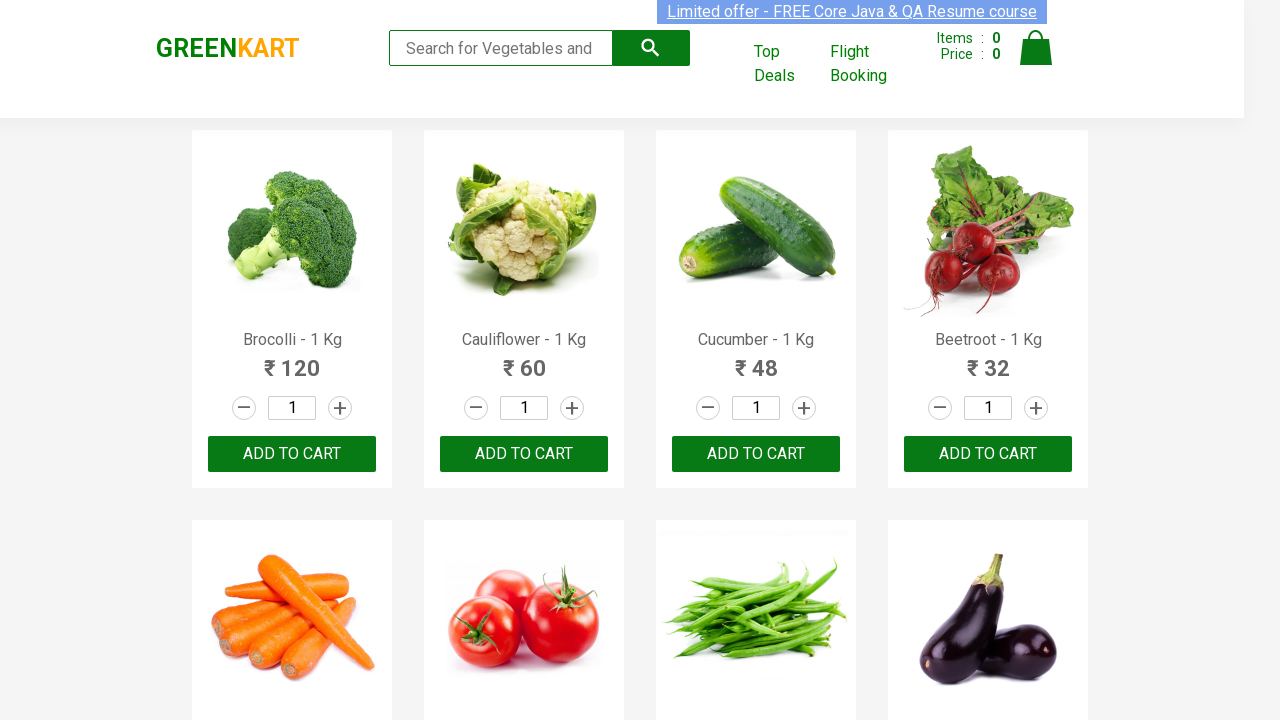

Retrieved all product name elements from the page
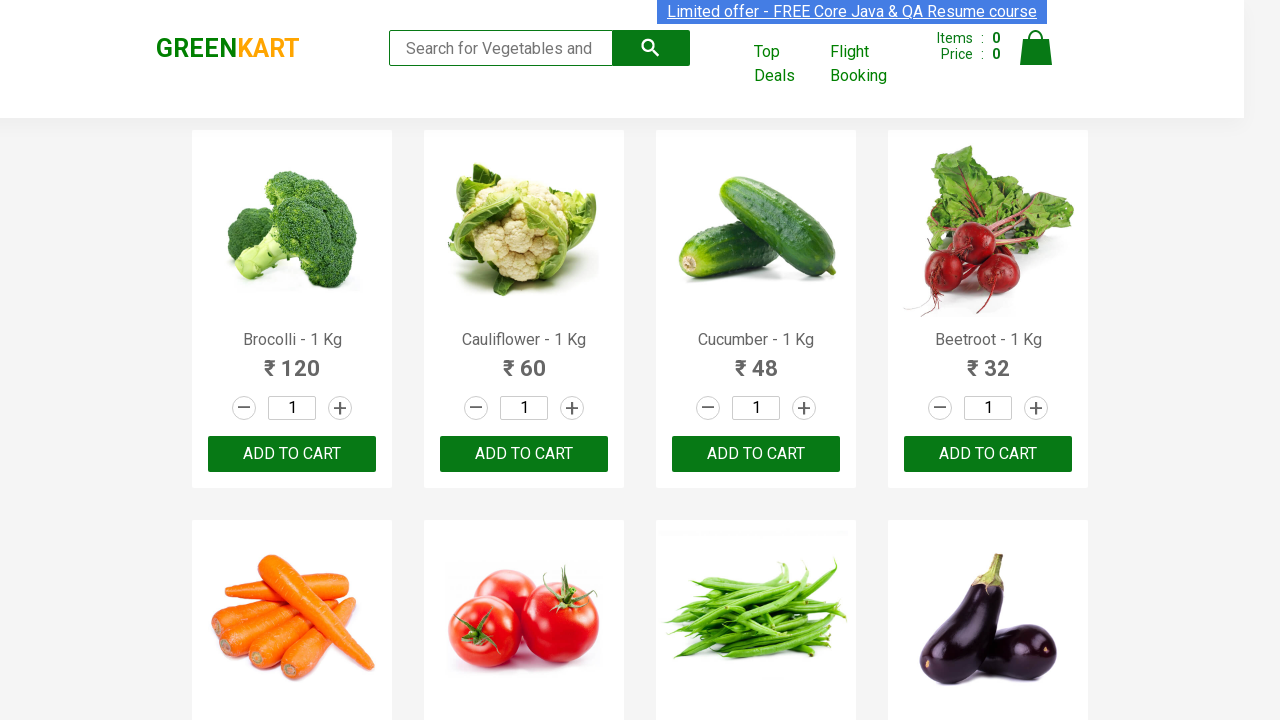

Retrieved product name: Brocolli - 1 Kg
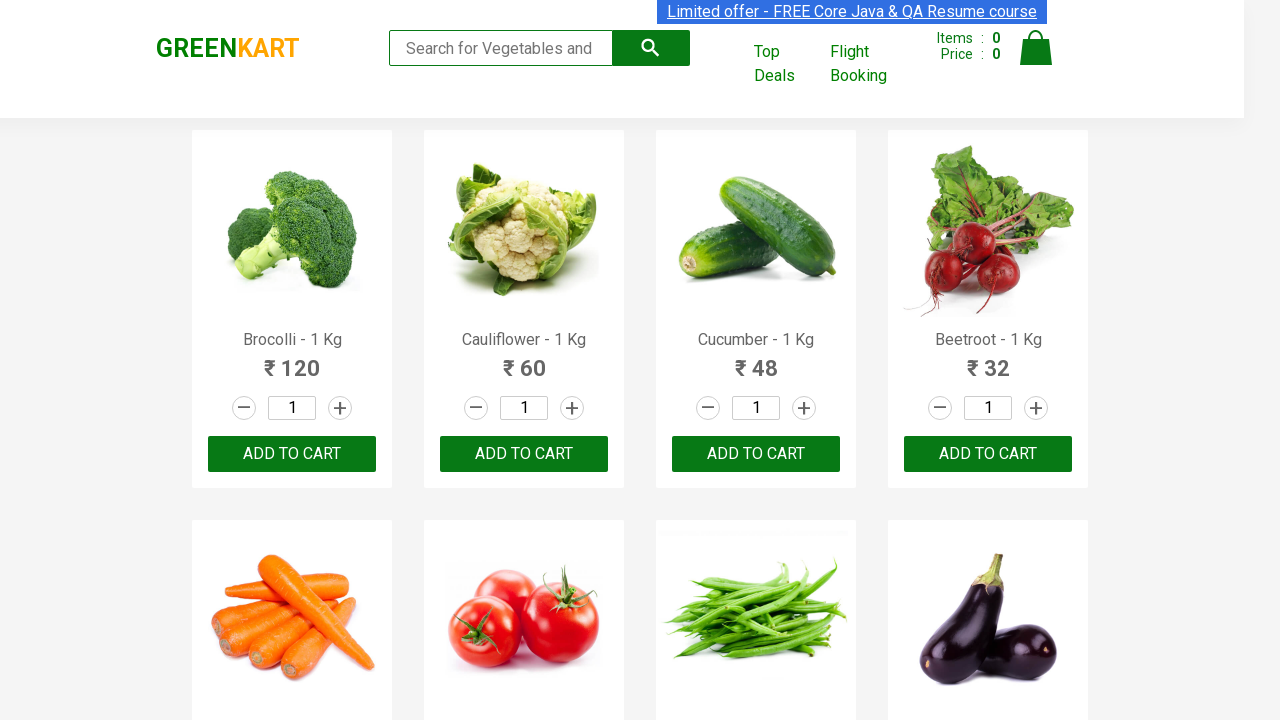

Retrieved product name: Cauliflower - 1 Kg
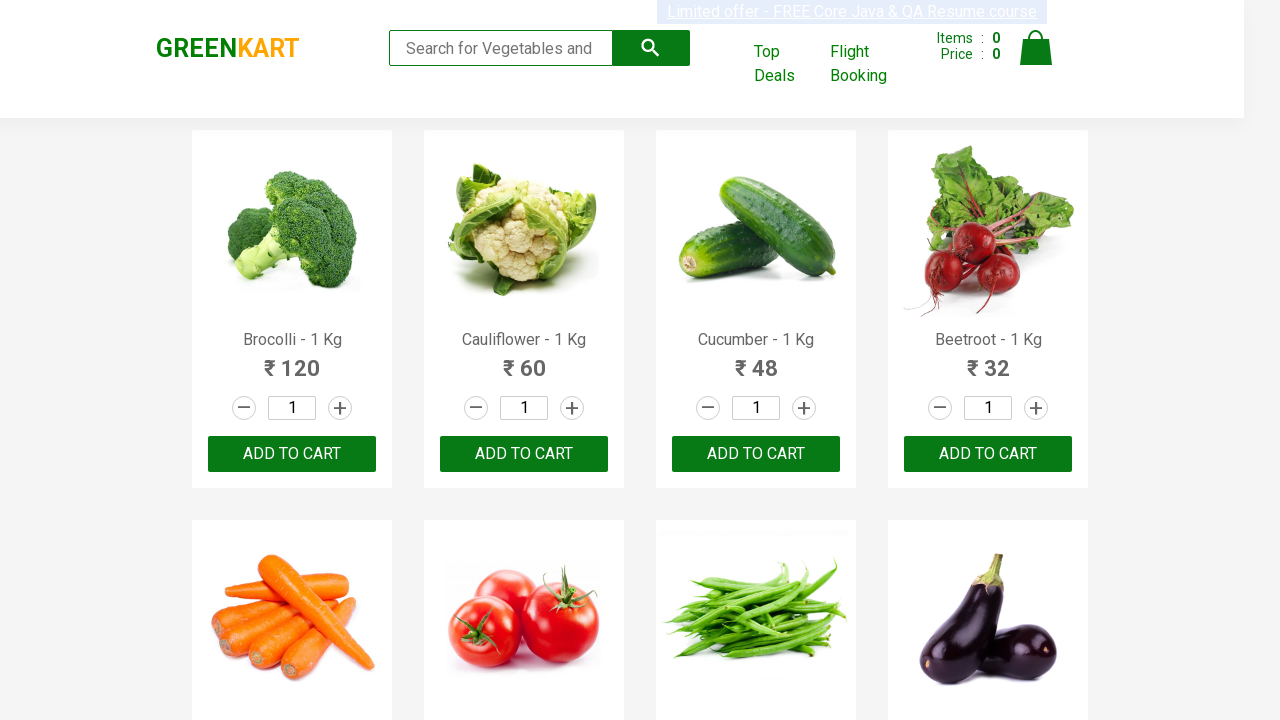

Retrieved product name: Cucumber - 1 Kg
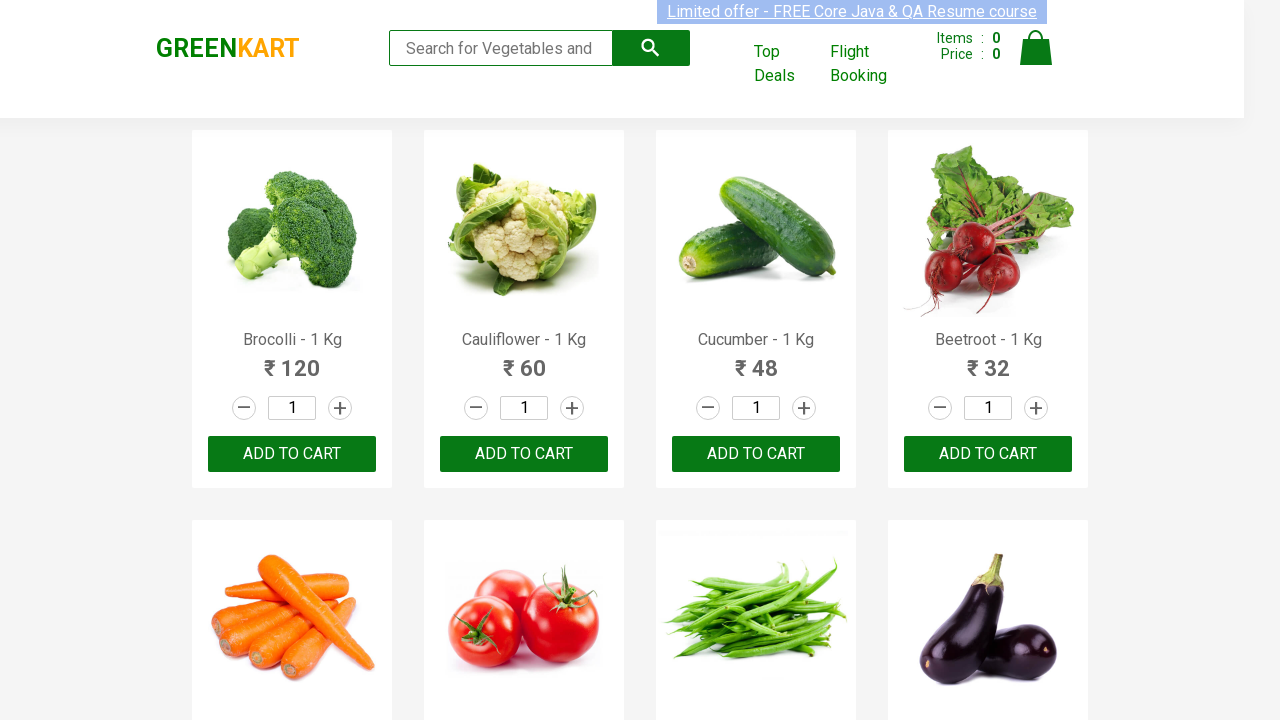

Retrieved all ADD TO CART buttons on the page
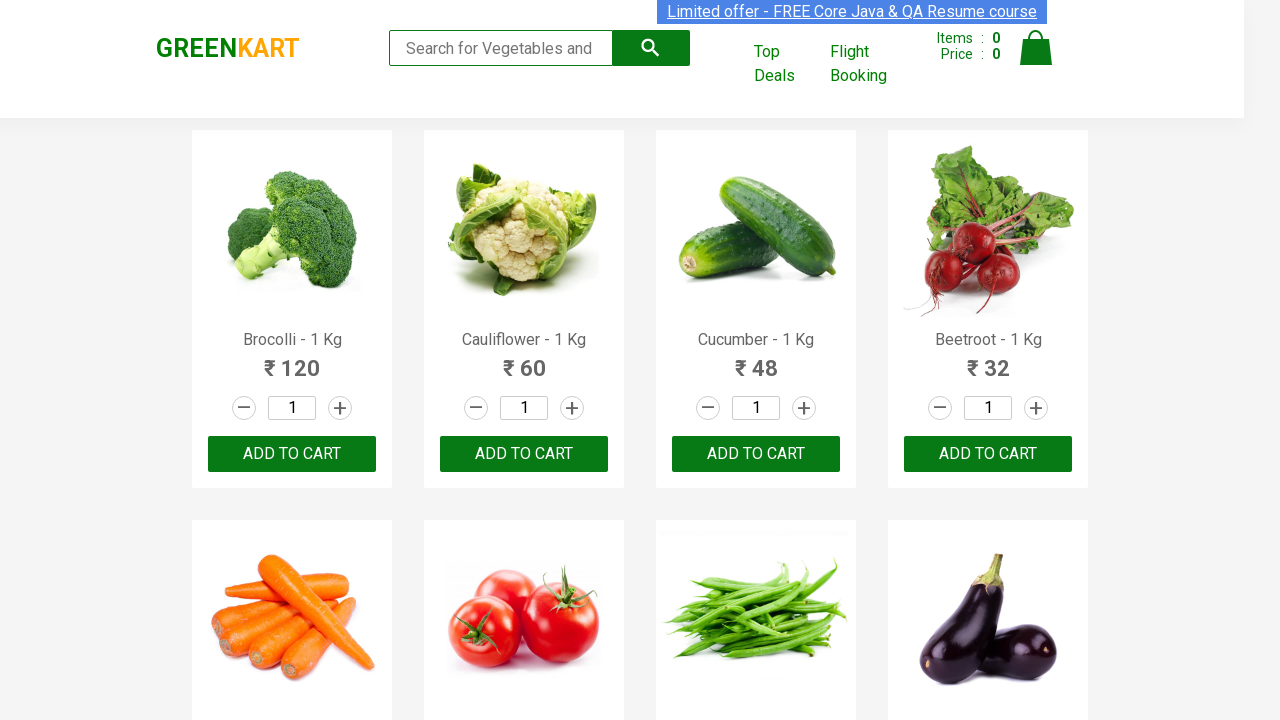

Clicked ADD TO CART button for Cucumber product at (756, 454) on button:text('ADD TO CART') >> nth=2
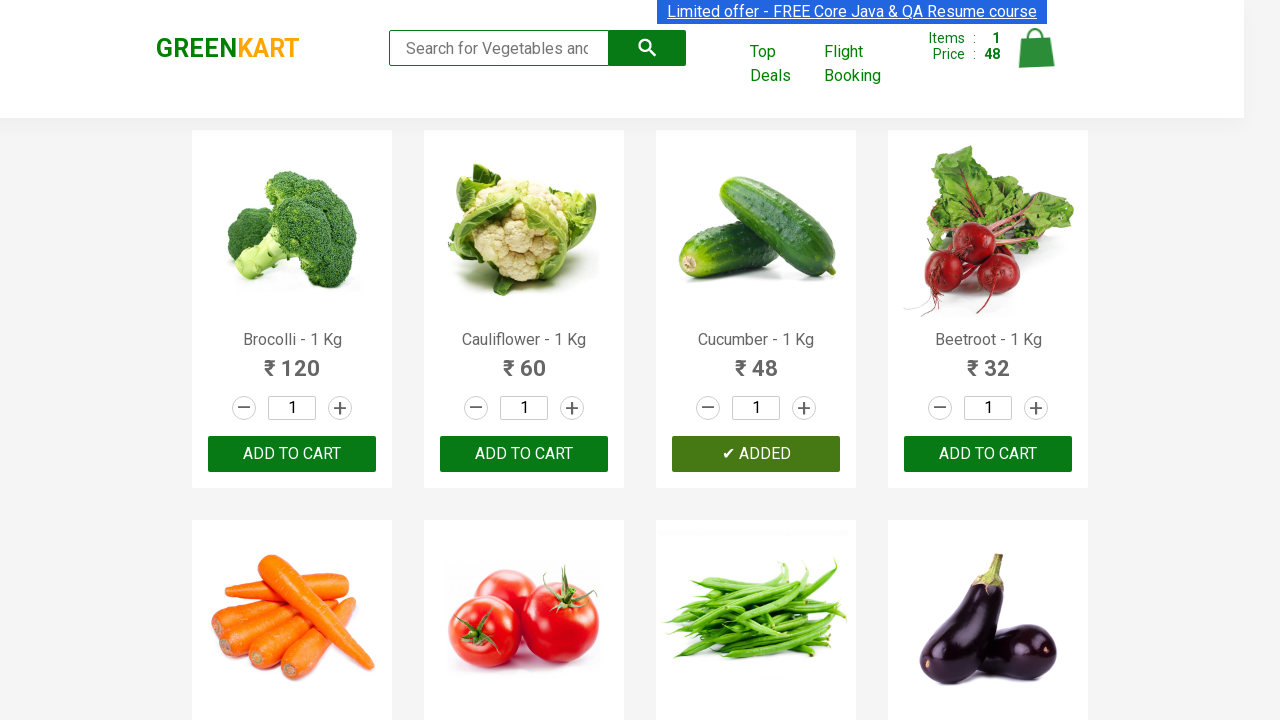

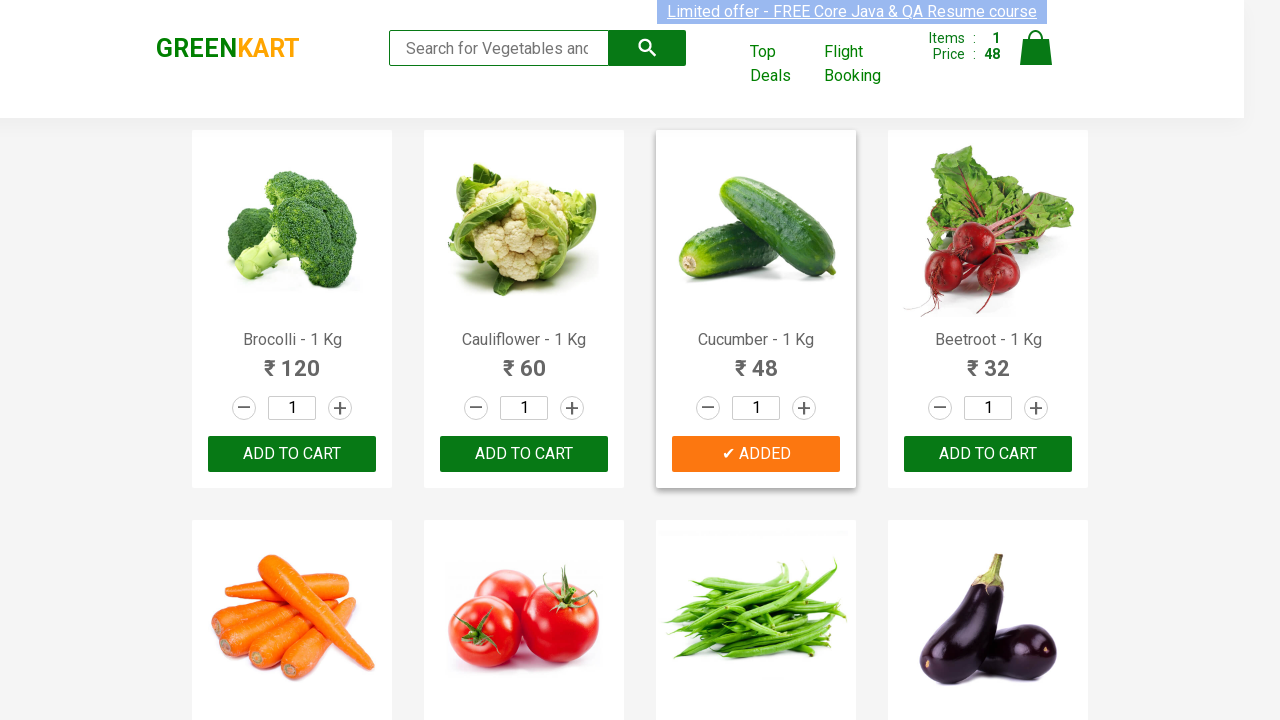